Tests right-click context menu functionality by right-clicking on a button, displaying a context menu, clicking "Copy" option, and accepting the resulting alert dialog.

Starting URL: https://swisnl.github.io/jQuery-contextMenu/demo.html

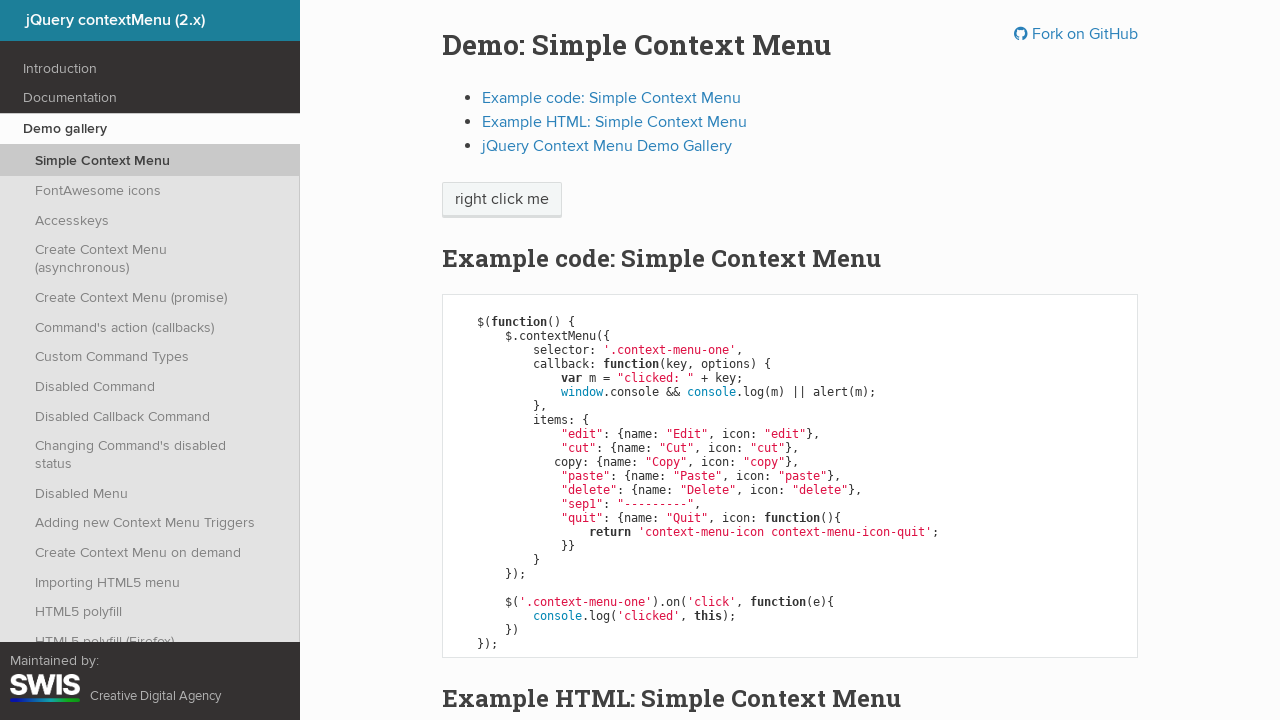

Located and waited for 'right click me' button to be visible
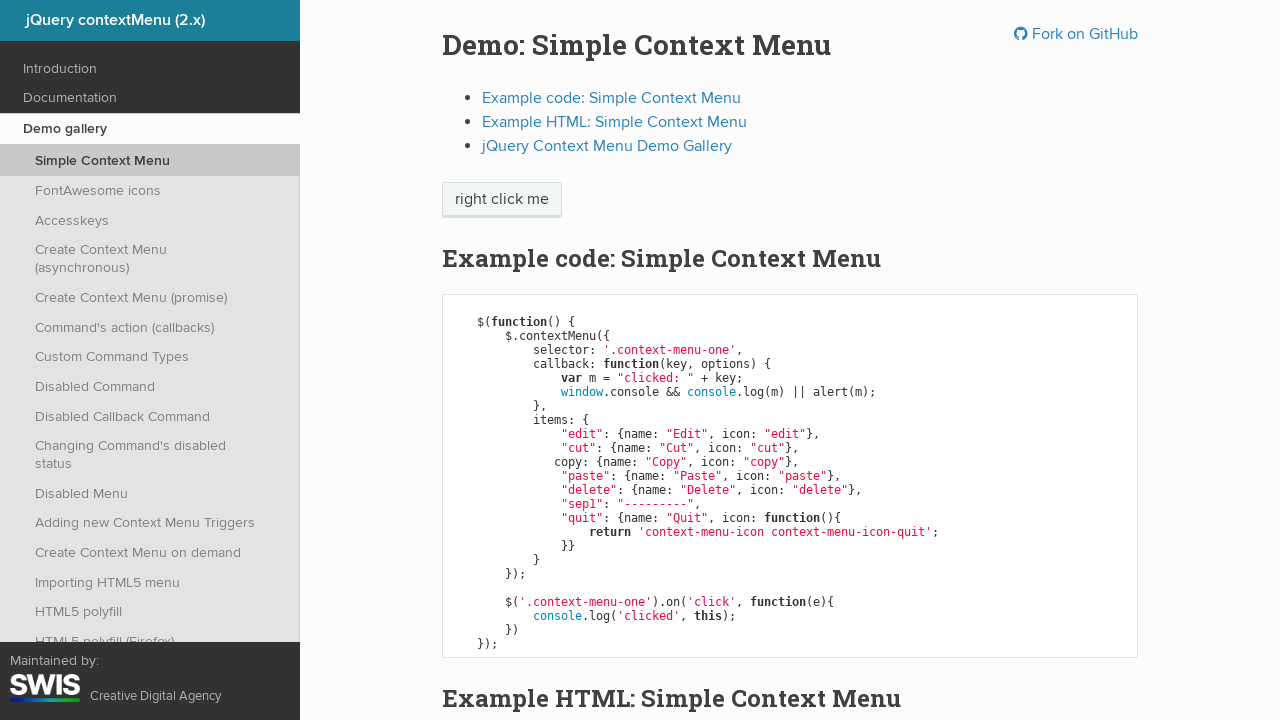

Right-clicked on 'right click me' button to display context menu at (502, 200) on xpath=//span[text()='right click me']
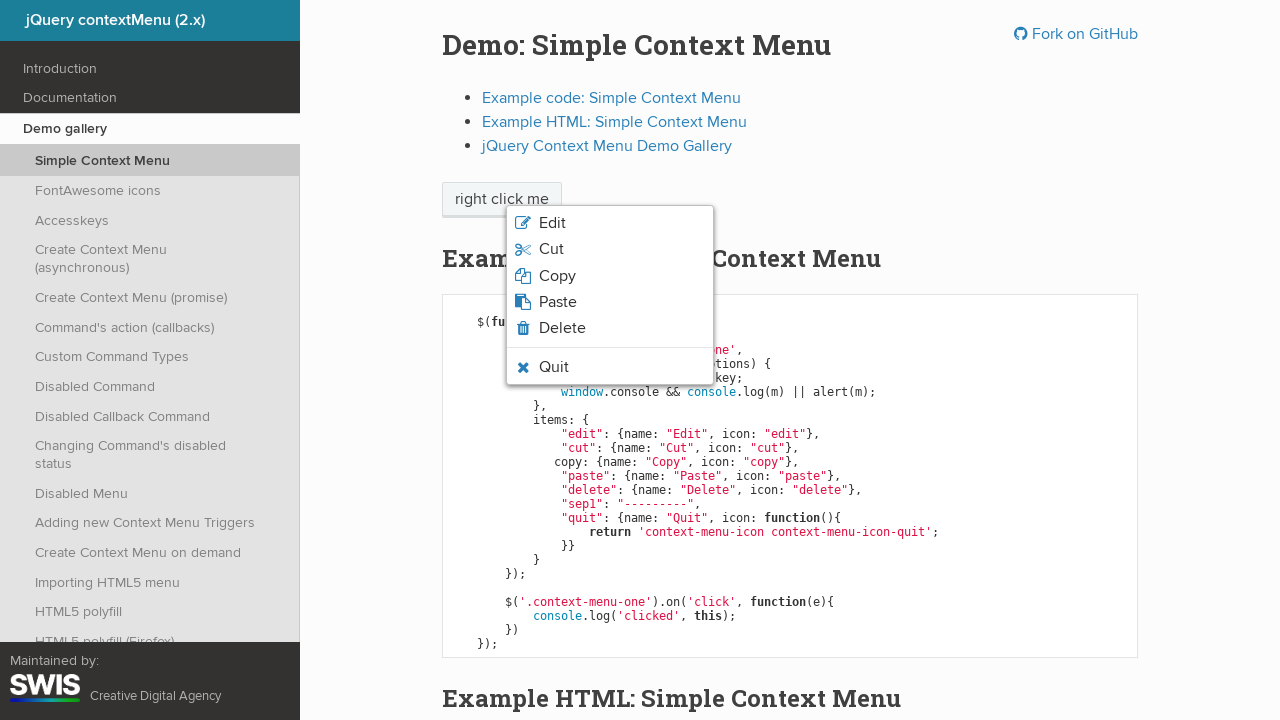

Waited for 'Copy' option to be visible in context menu
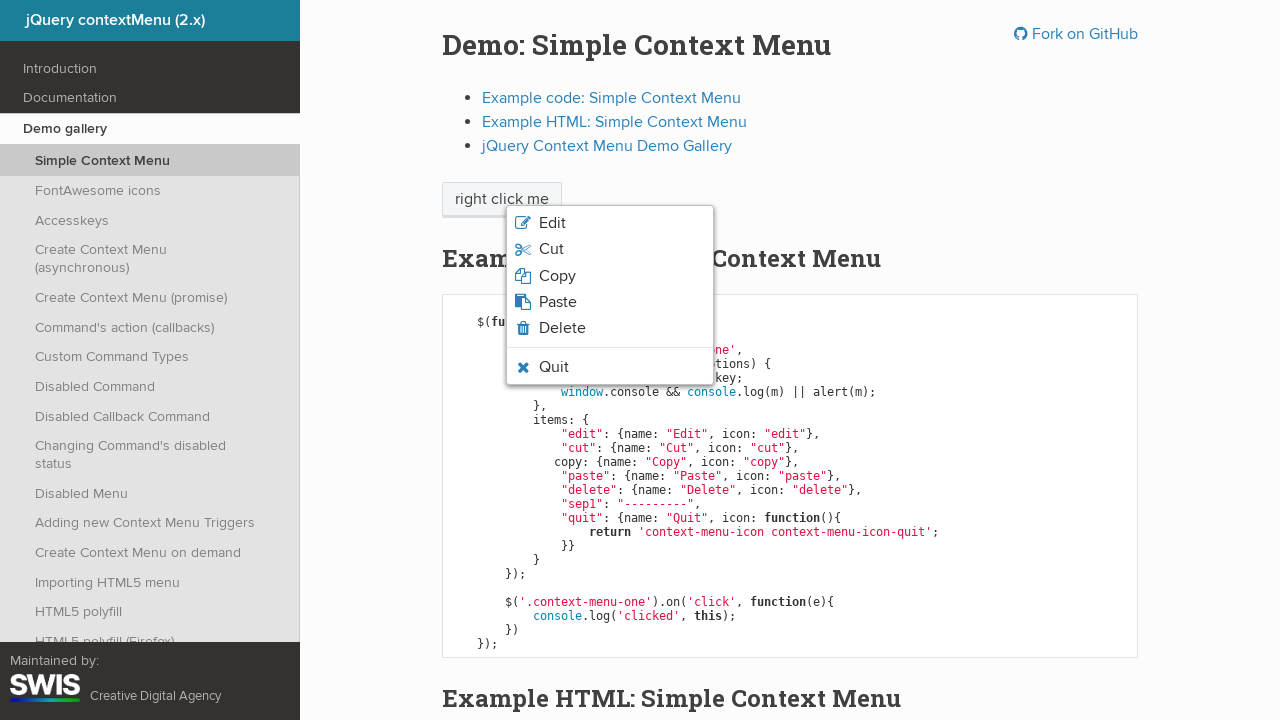

Clicked 'Copy' option from context menu at (557, 276) on xpath=//span[text()='Copy']
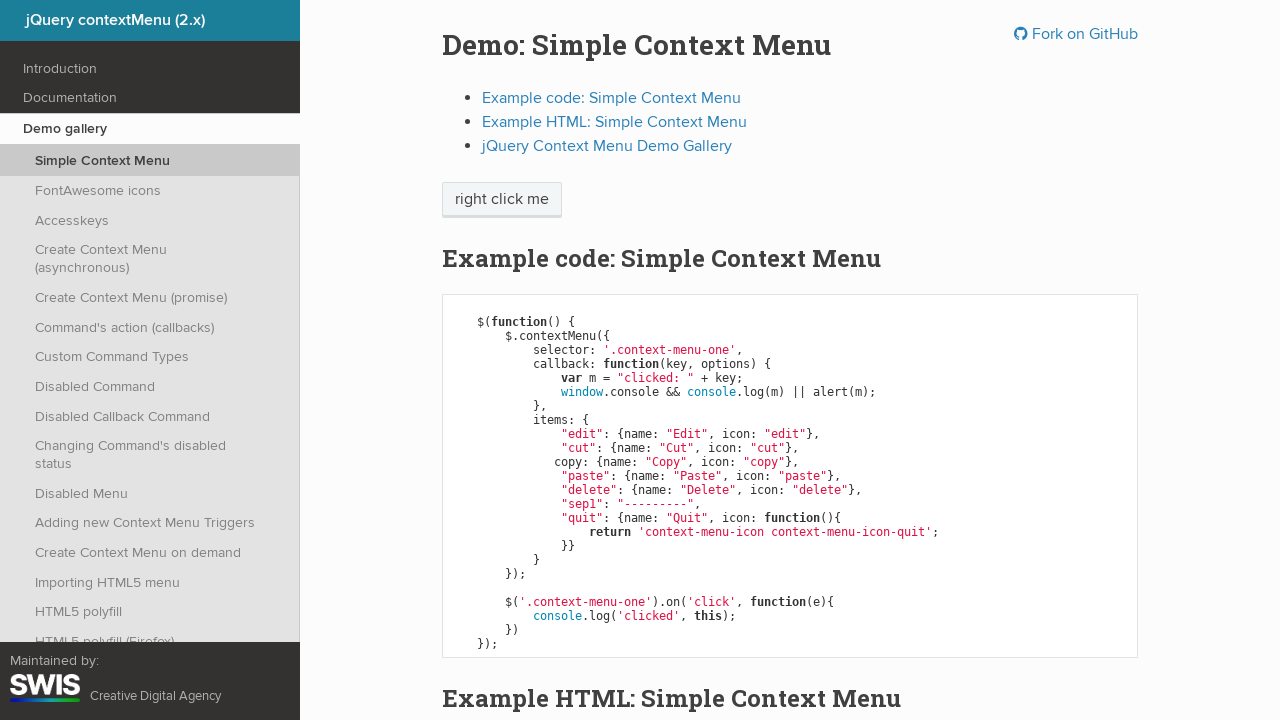

Set up dialog handler to accept alert
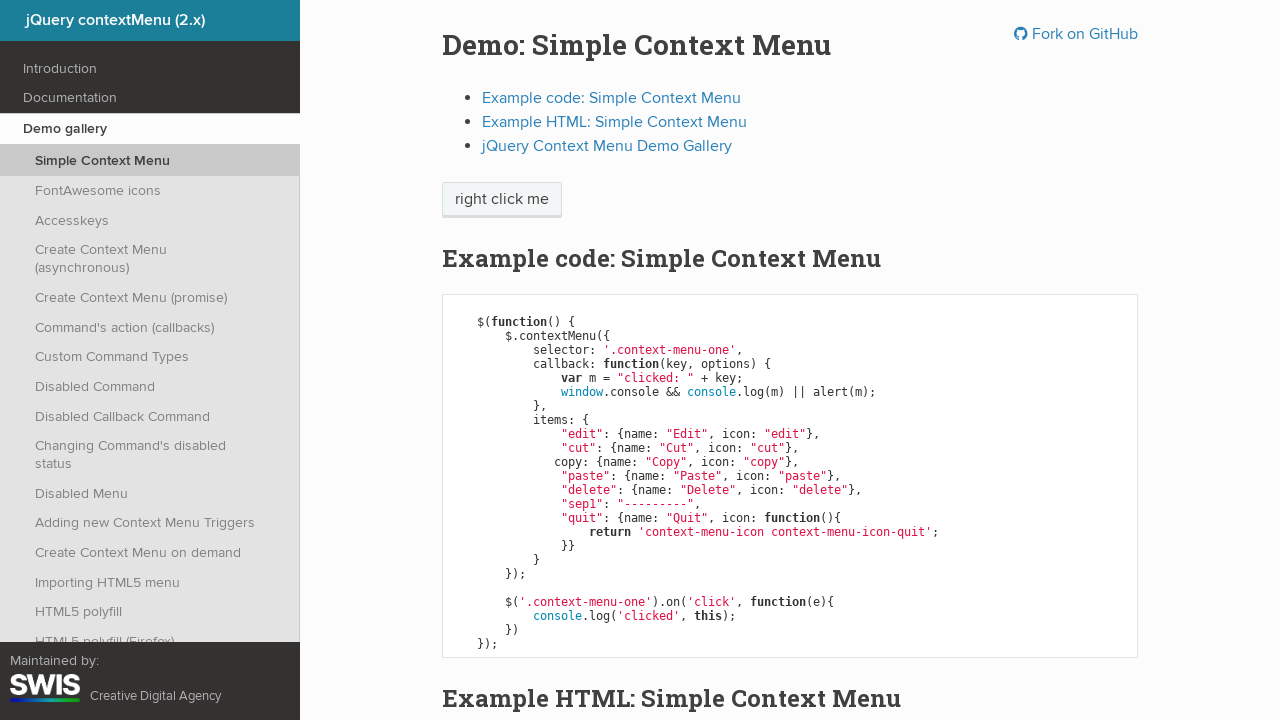

Waited 500ms for alert dialog to appear and be accepted
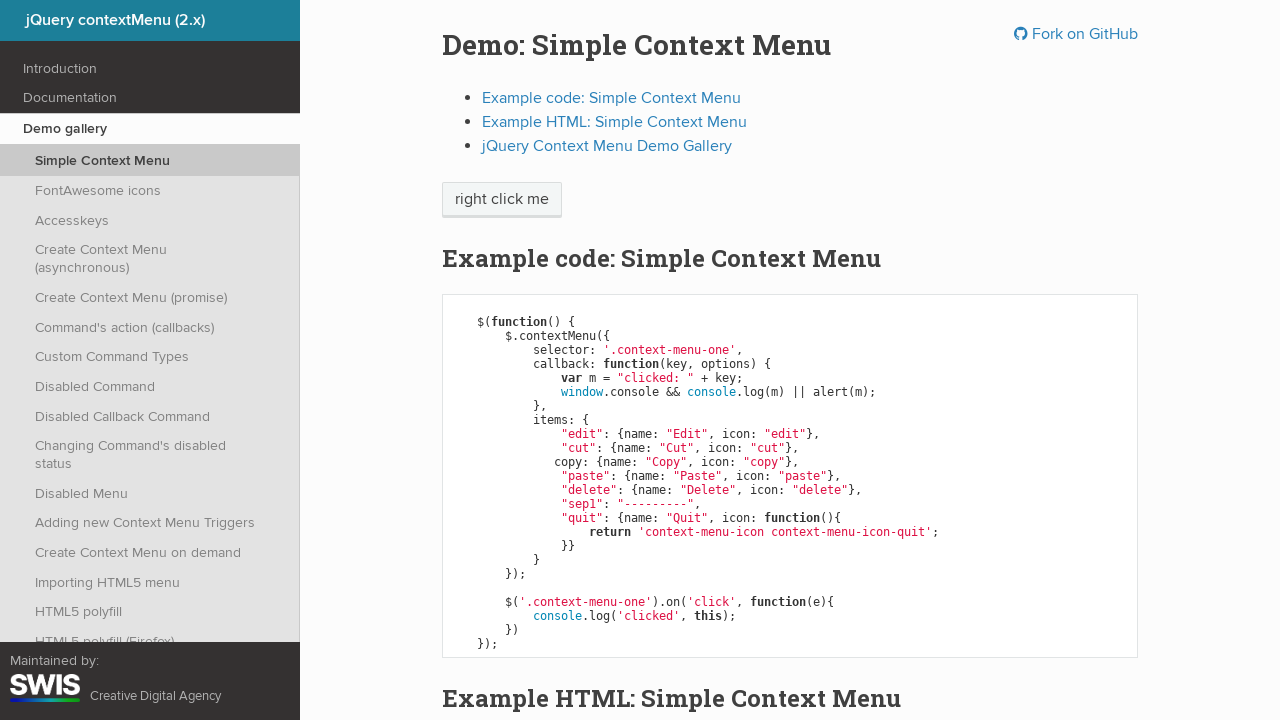

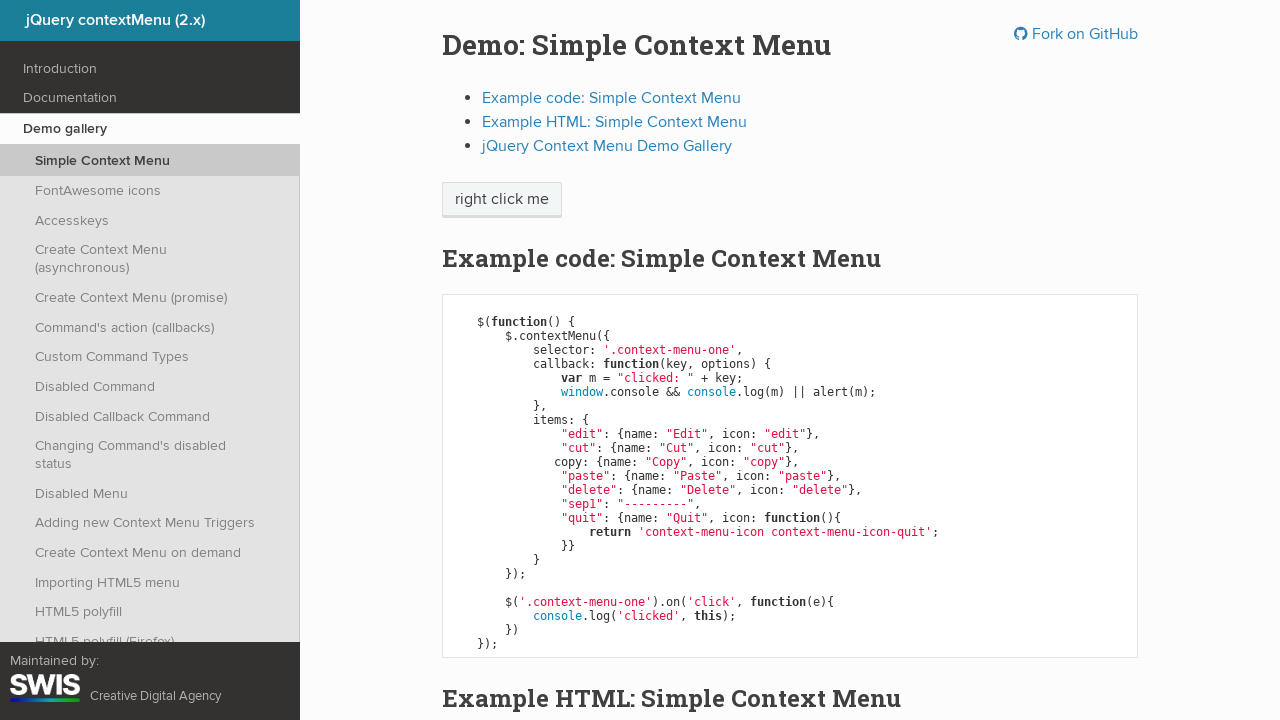